Tests implicit wait functionality by clicking a button and filling a text field that appears after a delay

Starting URL: https://www.hyrtutorials.com/p/waits-demo.html

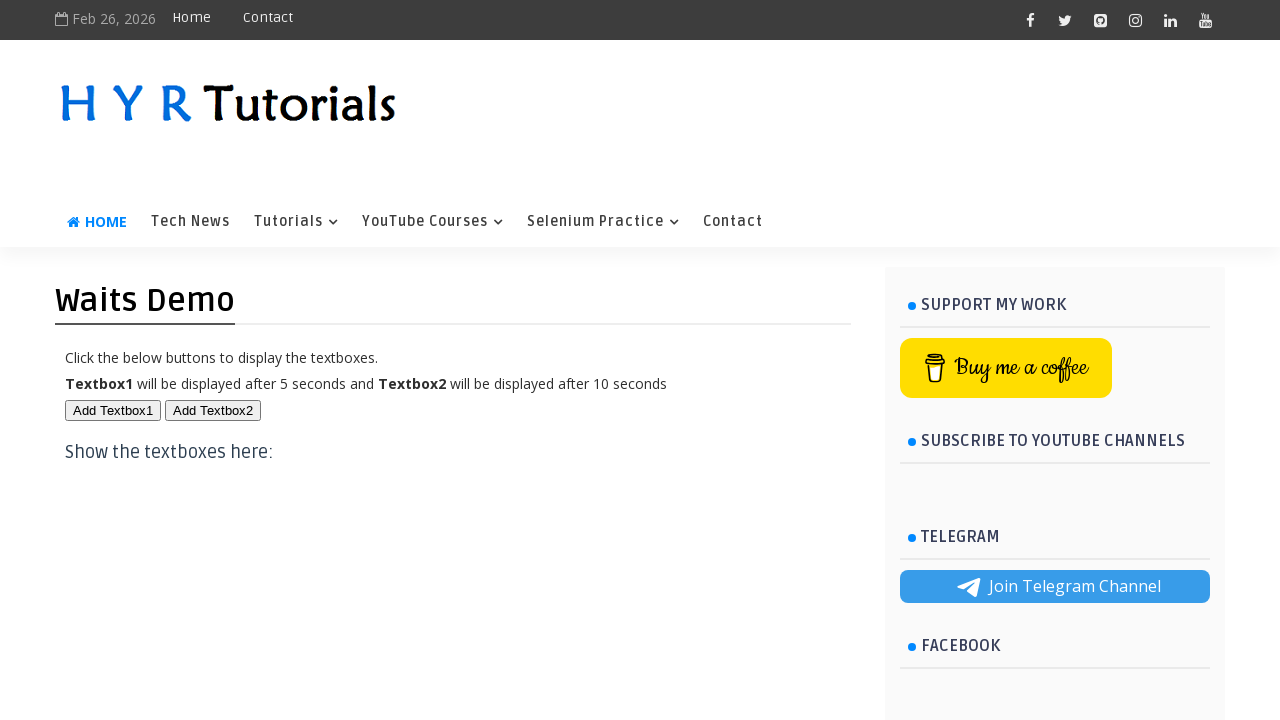

Clicked button #btn1 to trigger delayed element at (113, 410) on #btn1
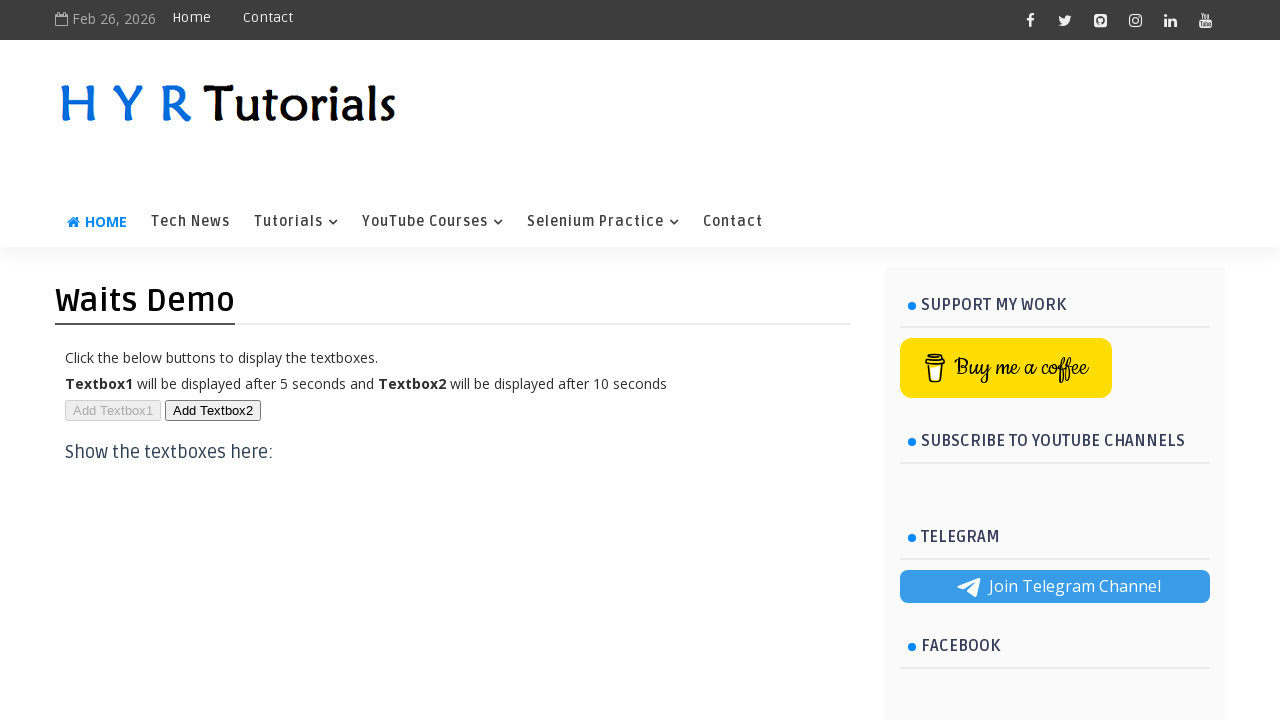

Filled text field #txt1 with 'Hie' on #txt1
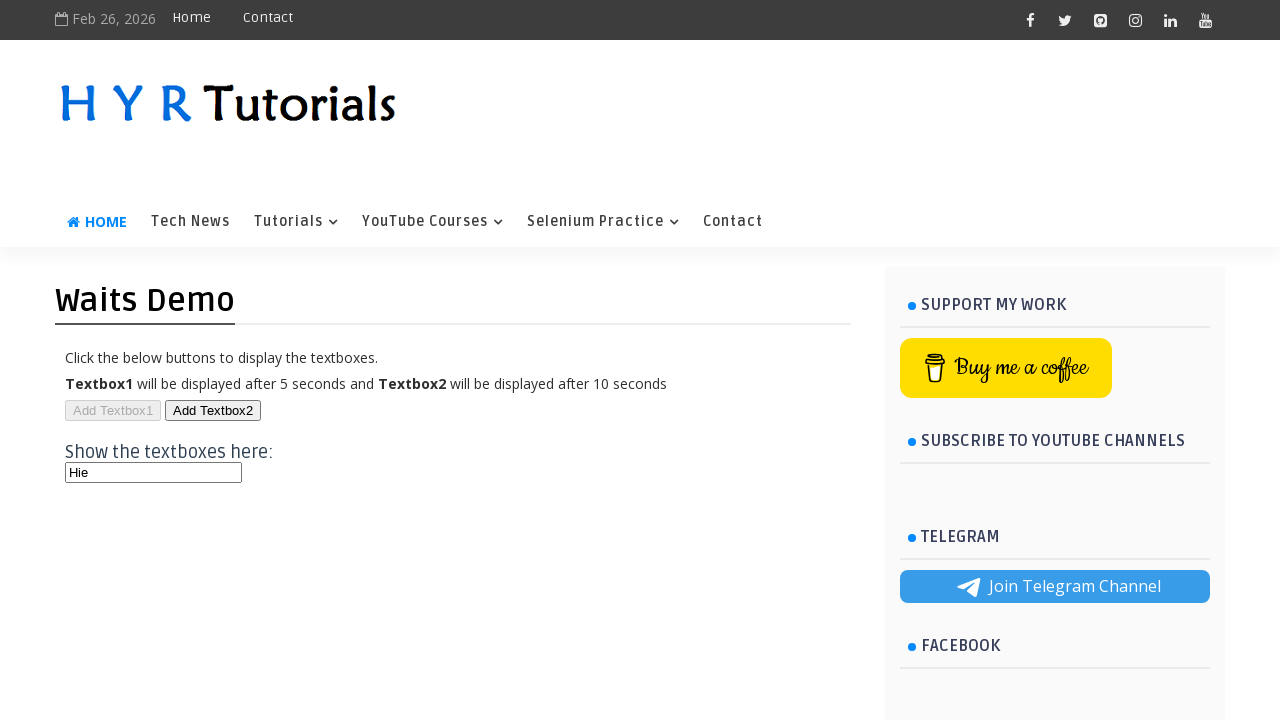

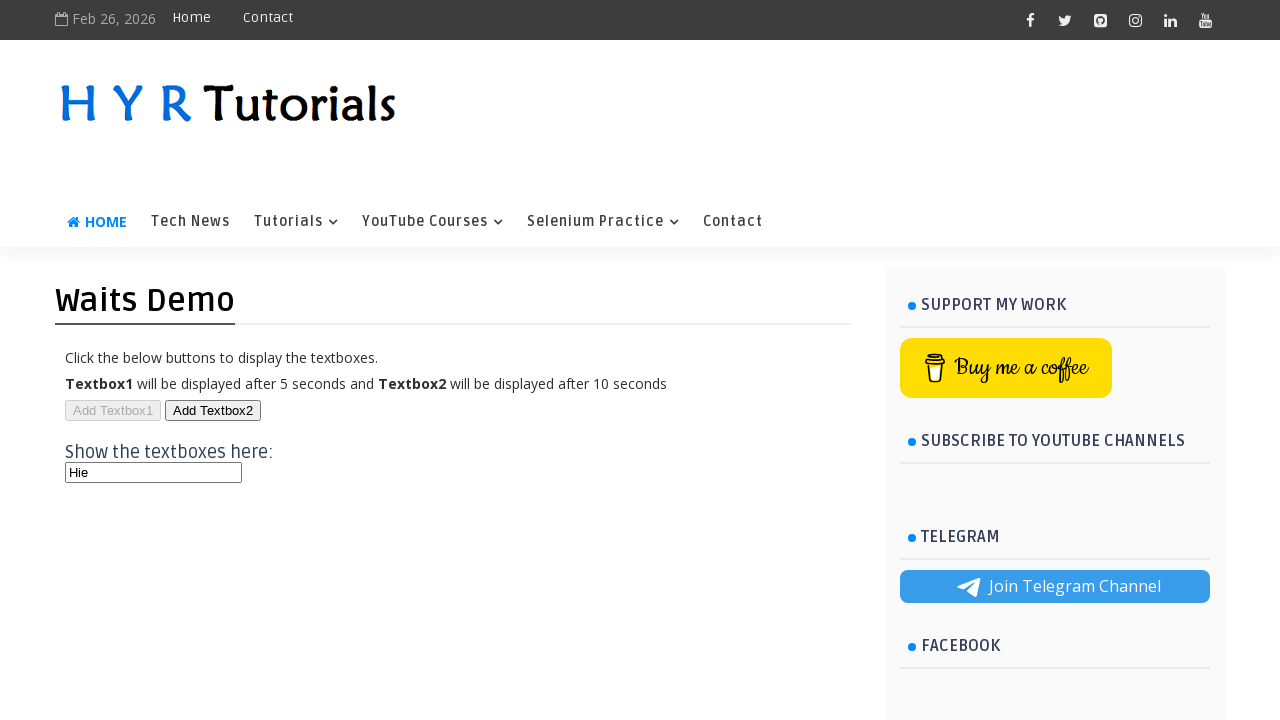